Navigates to the EA App demo website homepage and verifies the page loads with a Login link present.

Starting URL: http://eaapp.somee.com

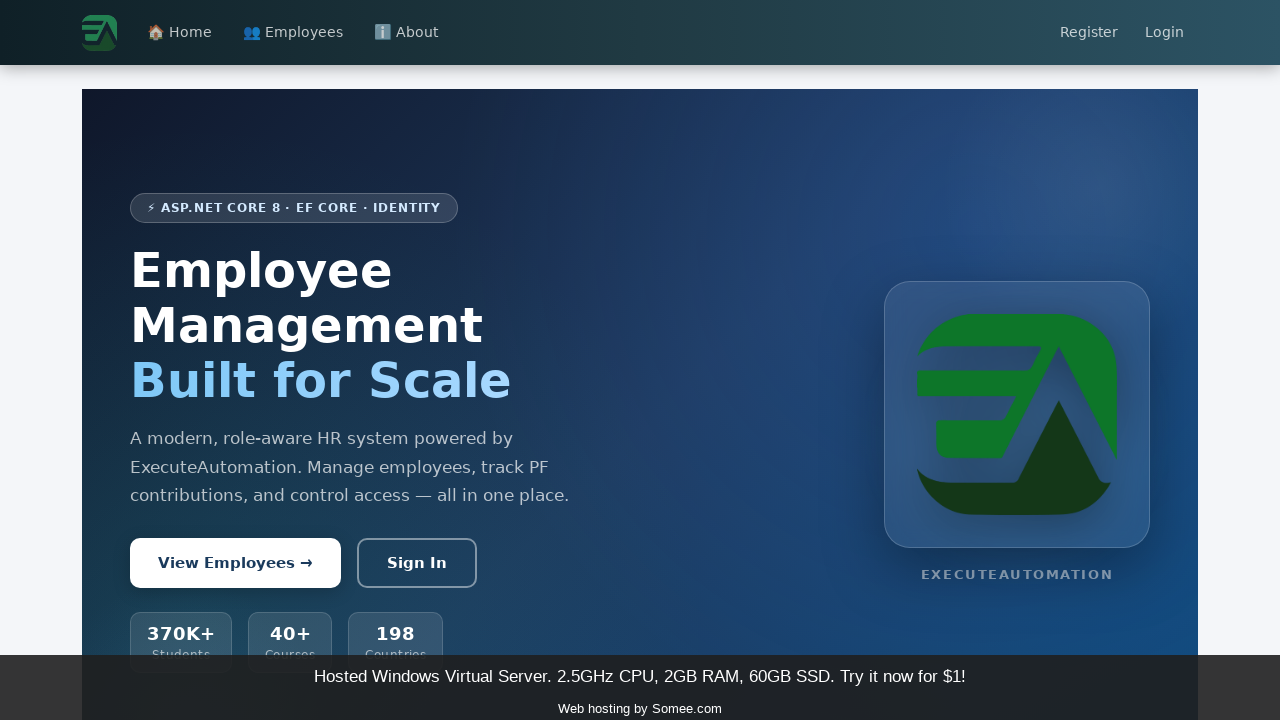

Navigated to EA App demo website homepage
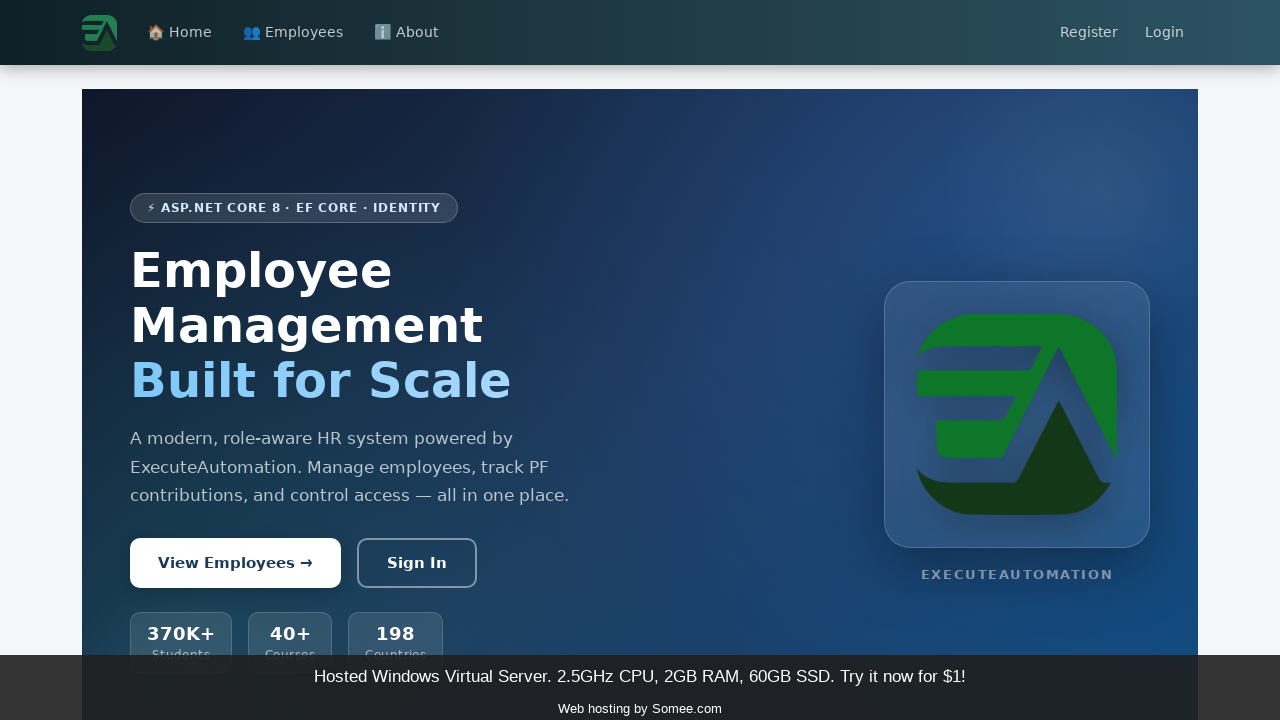

Waited for Login link to be present on the page
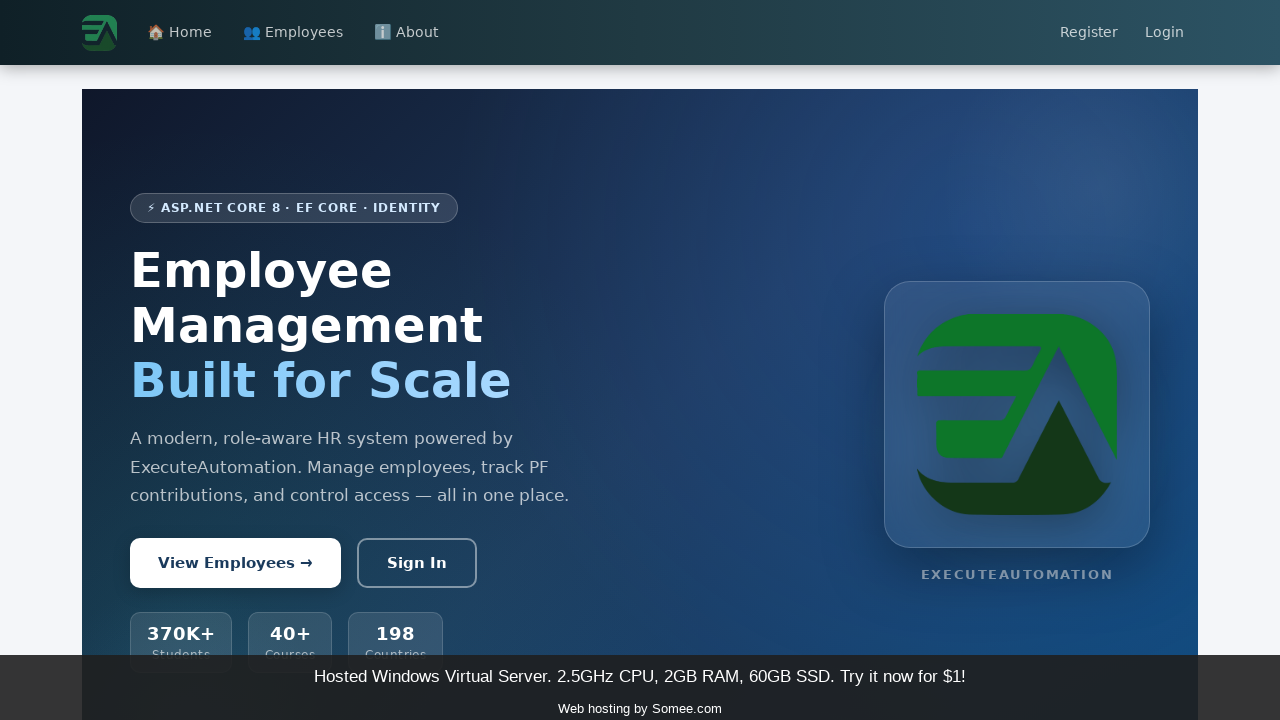

Verified Login link is present on the page
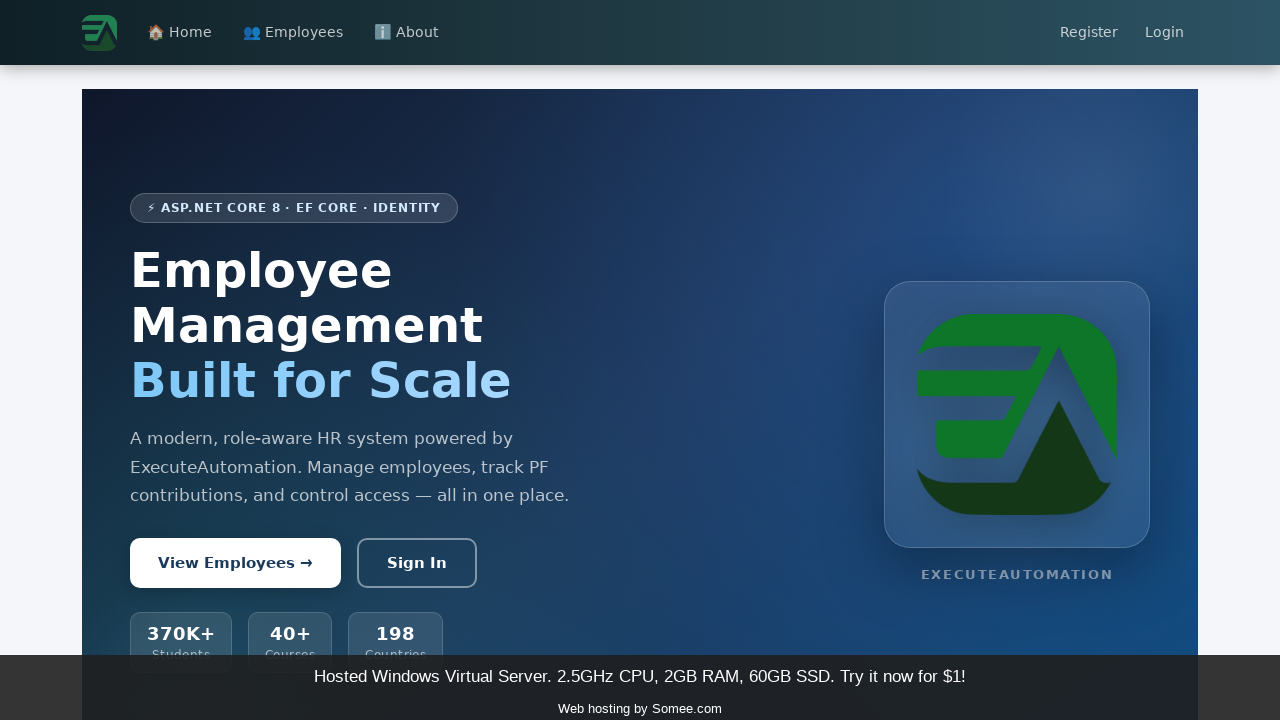

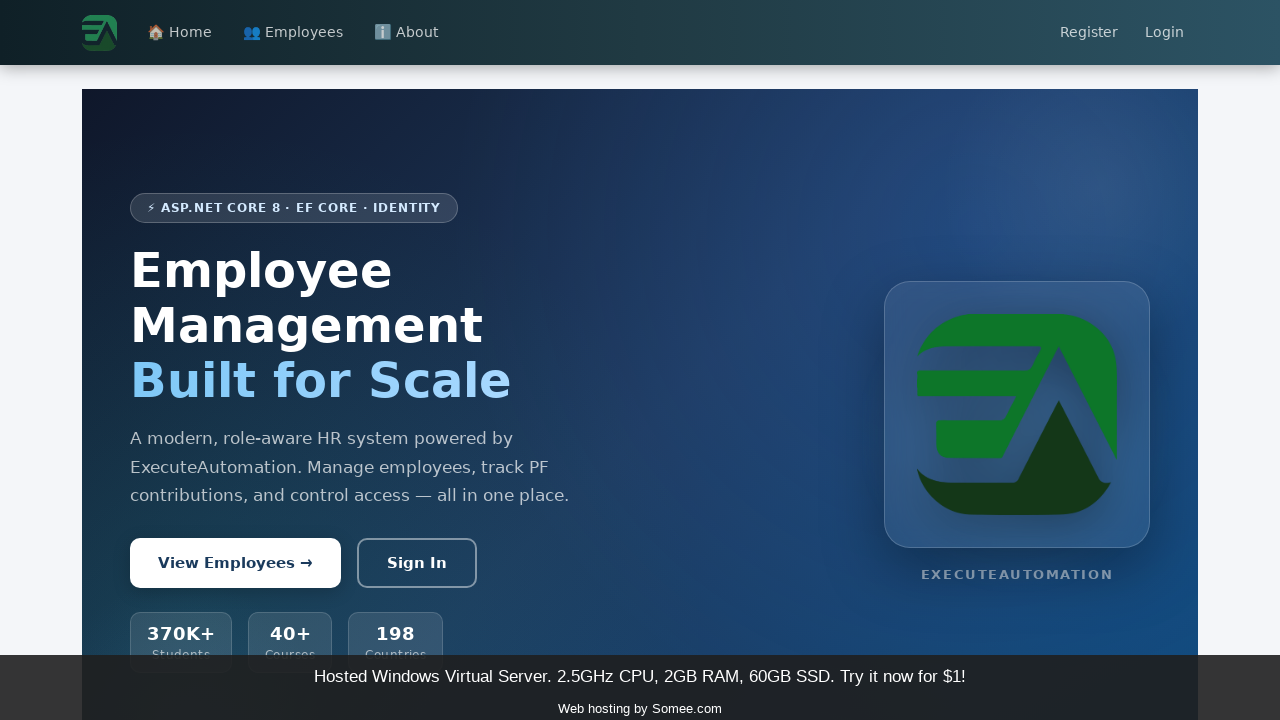